Navigates to MakeMyTrip website and maximizes the browser window, then retrieves the window's X position.

Starting URL: https://www.makemytrip.com/

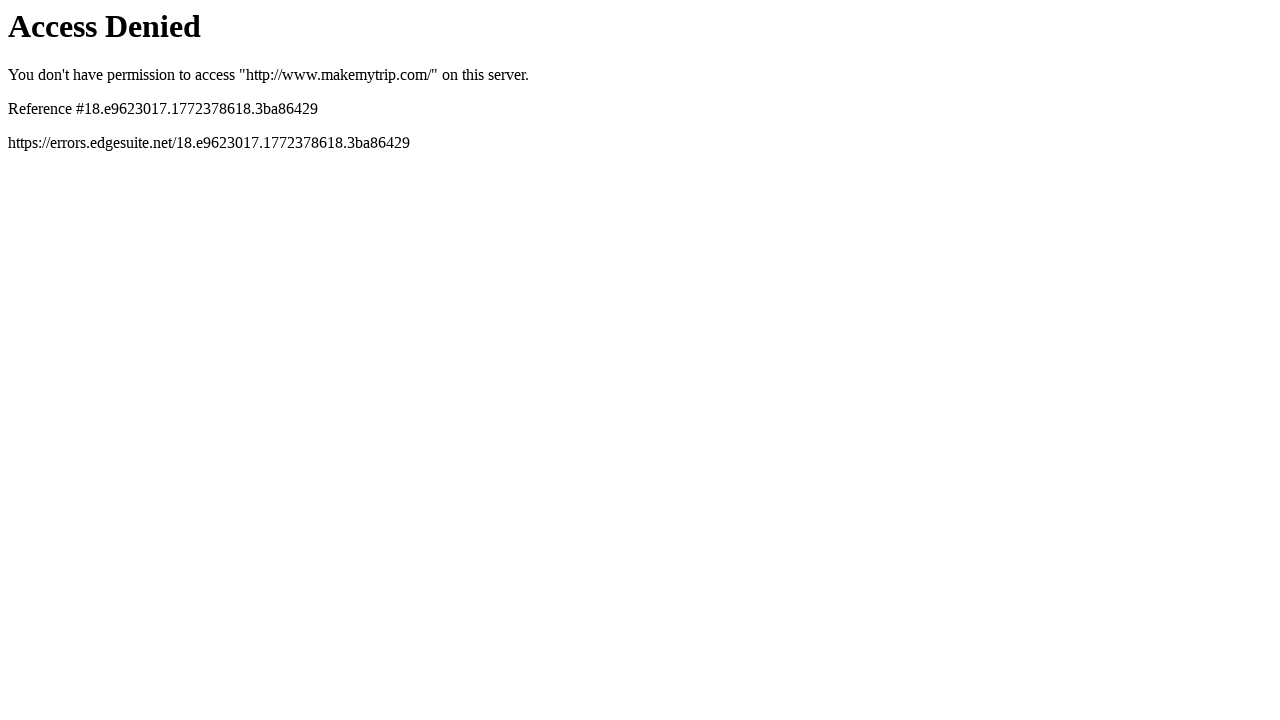

Set viewport size to 1920x1080
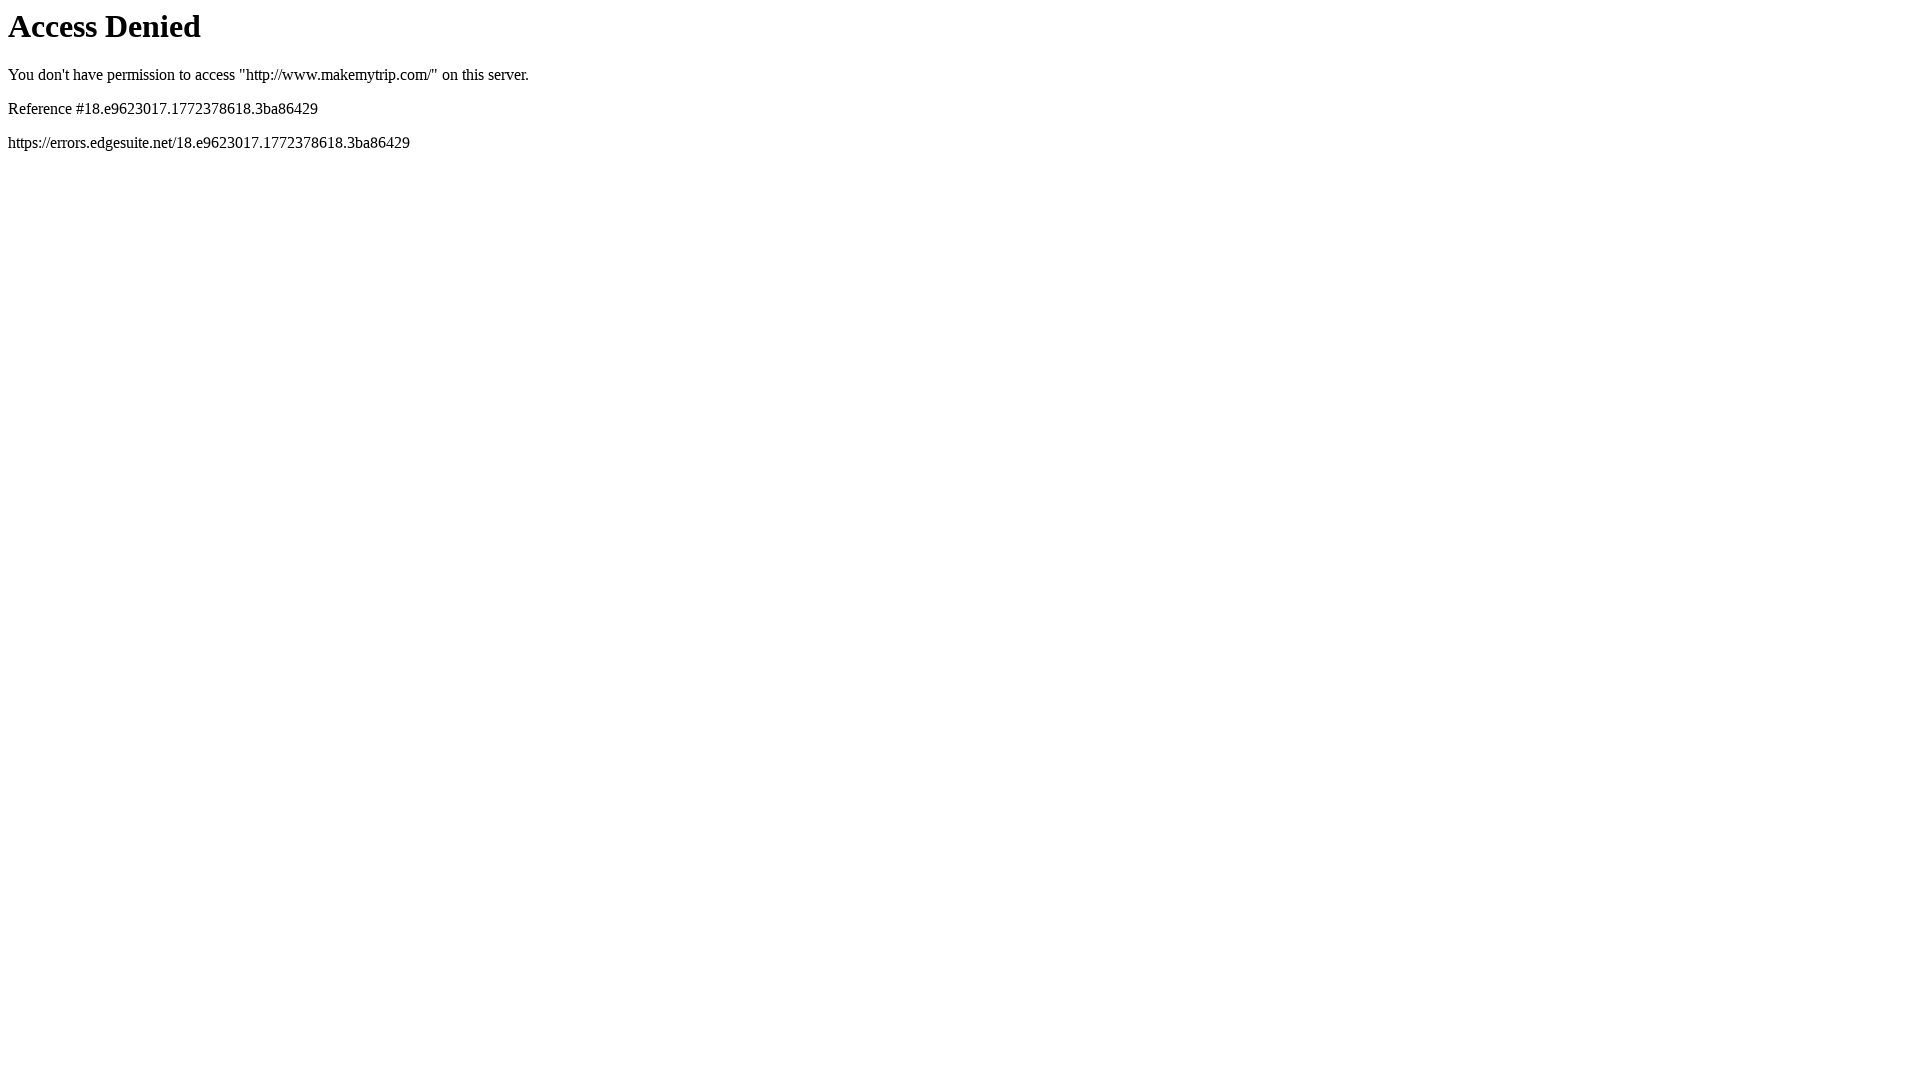

Page loaded - DOM content ready
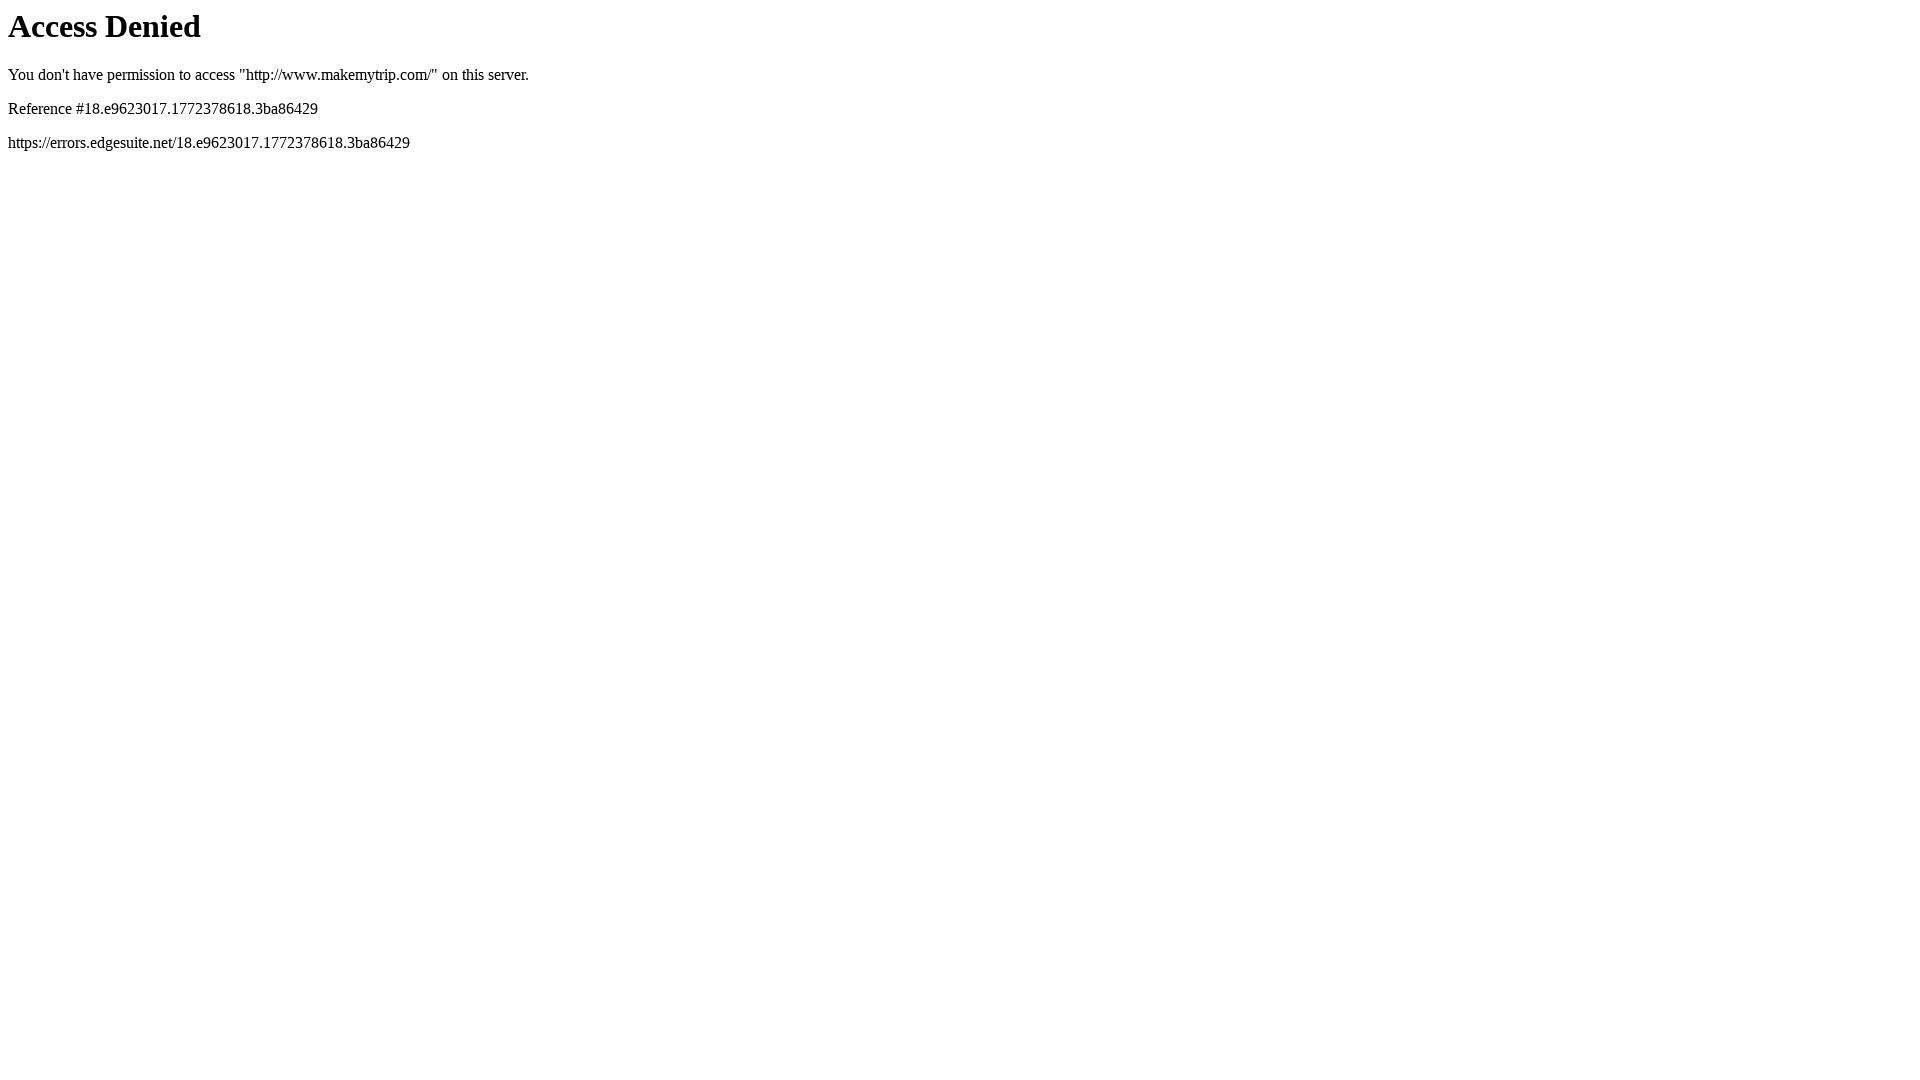

Retrieved window position from browser context
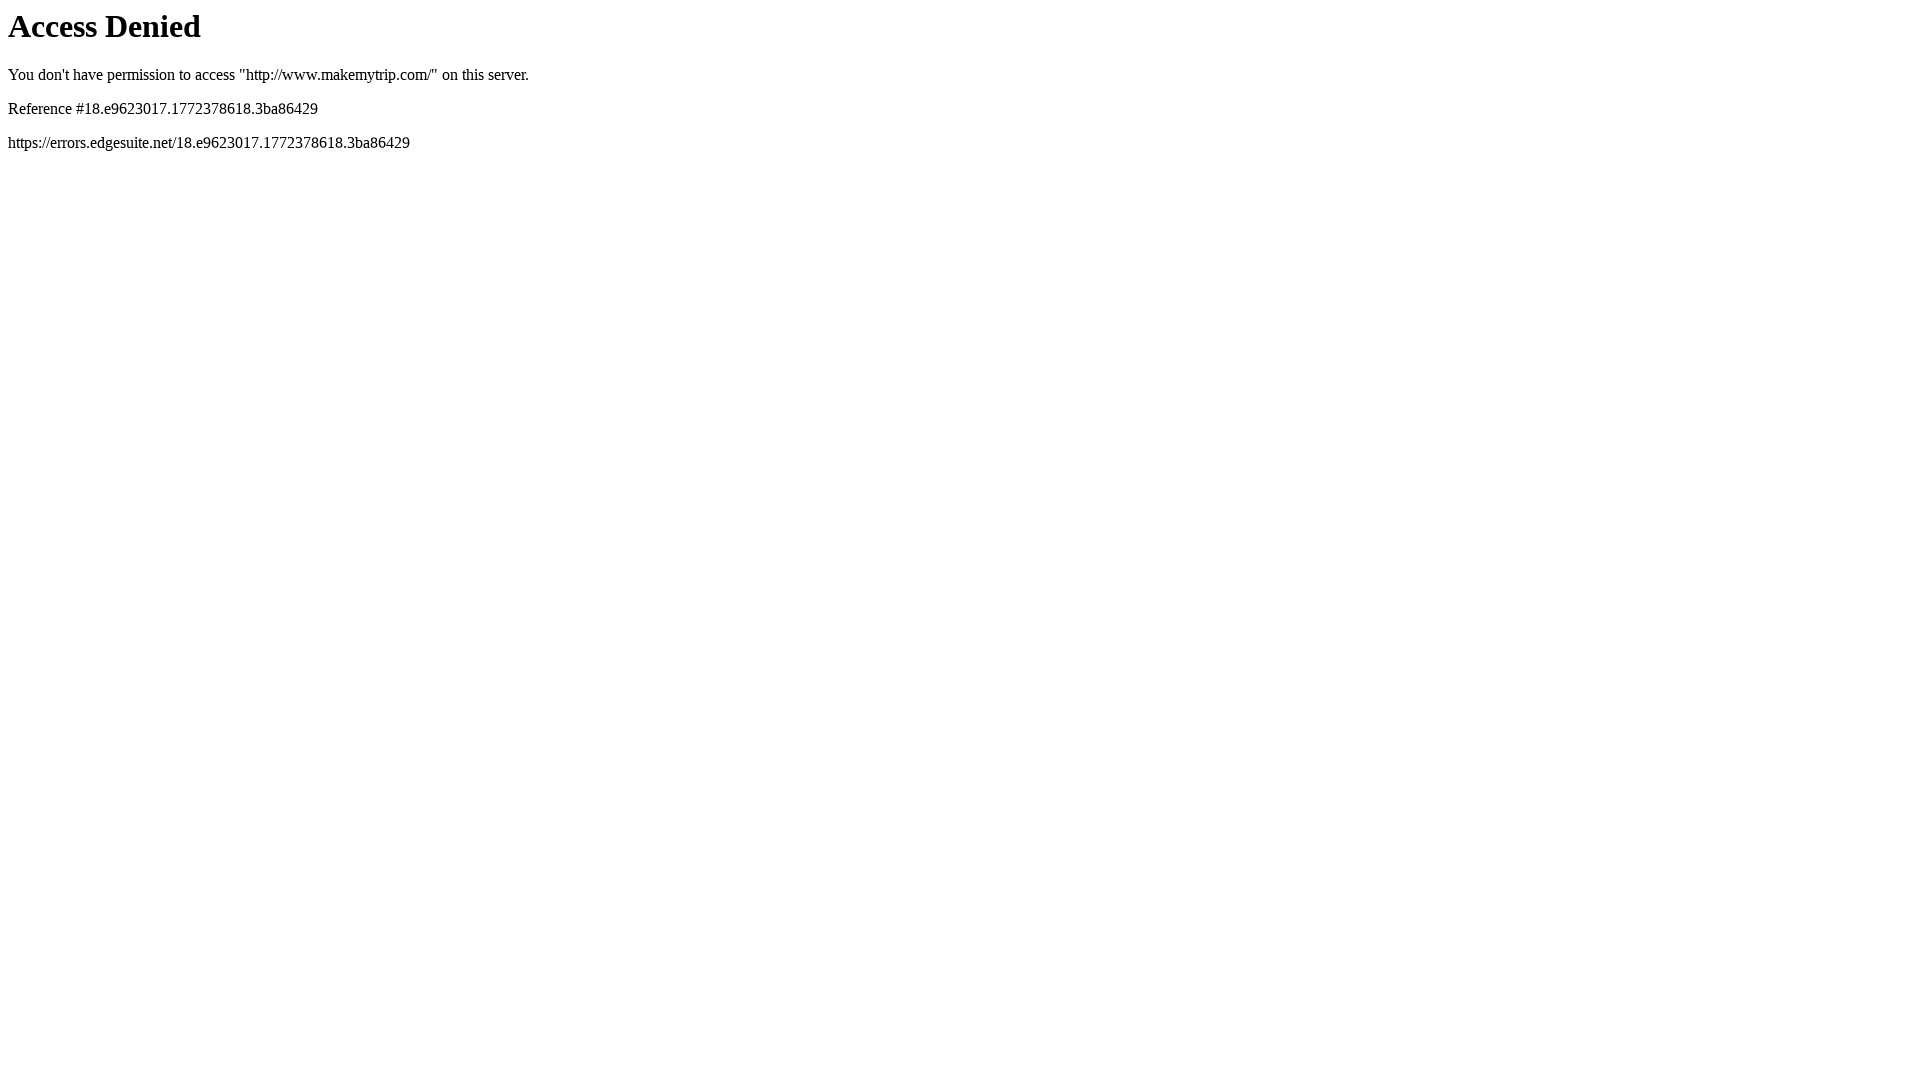

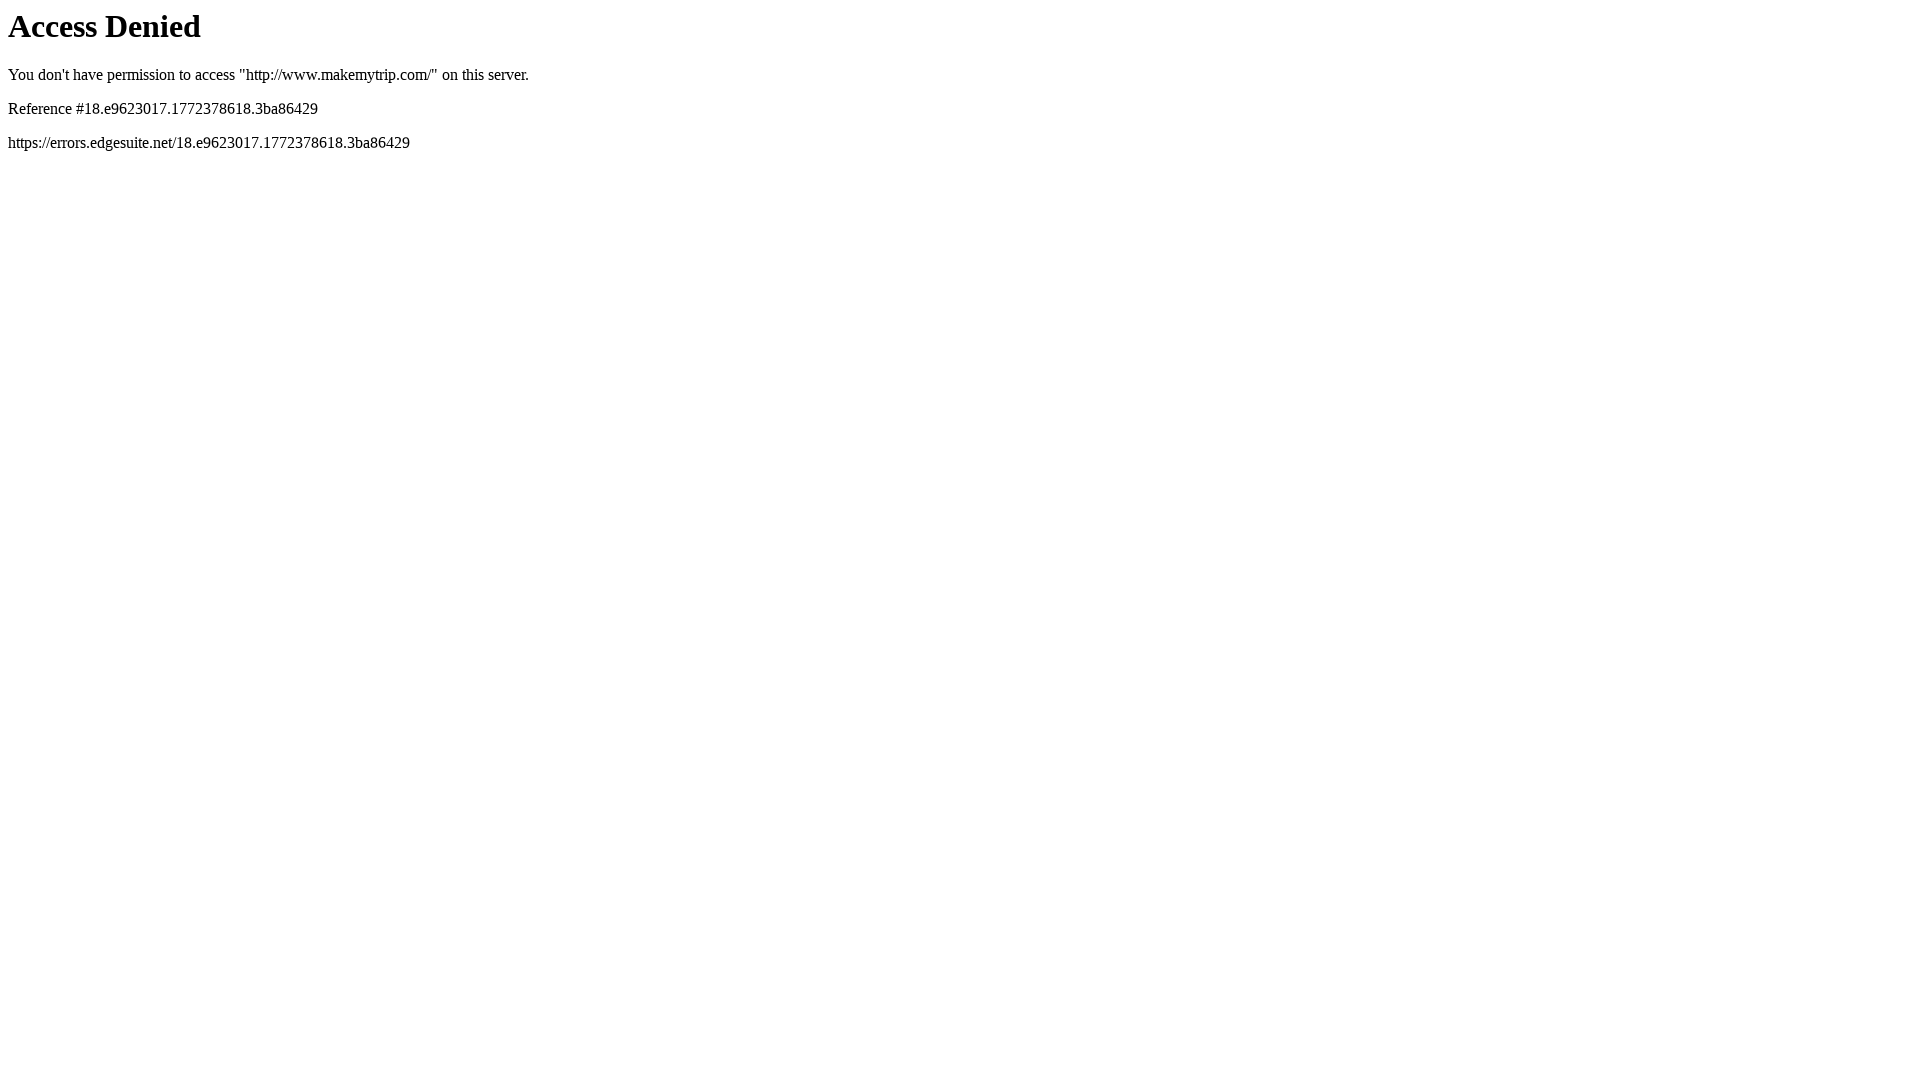